Tests sorting the Due column in ascending order on table2 using semantic class-based selectors for better compatibility.

Starting URL: http://the-internet.herokuapp.com/tables

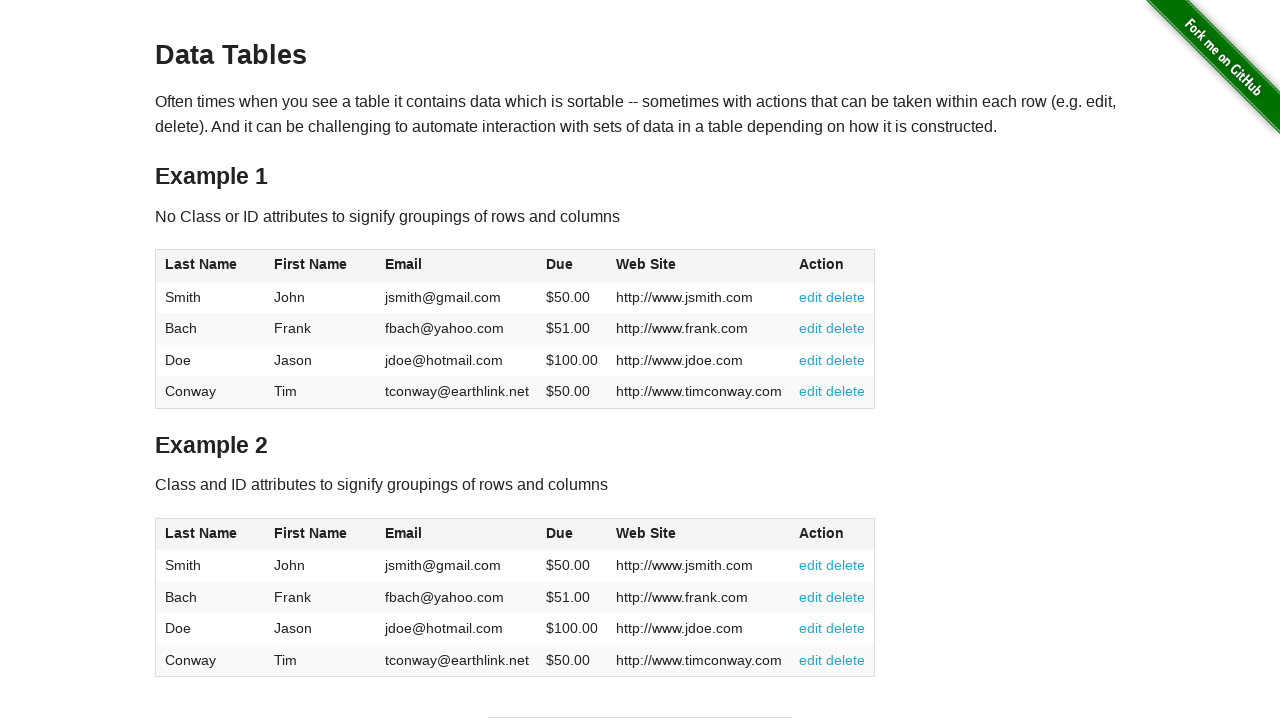

Clicked the Due column header in table2 to sort at (560, 533) on #table2 thead .dues
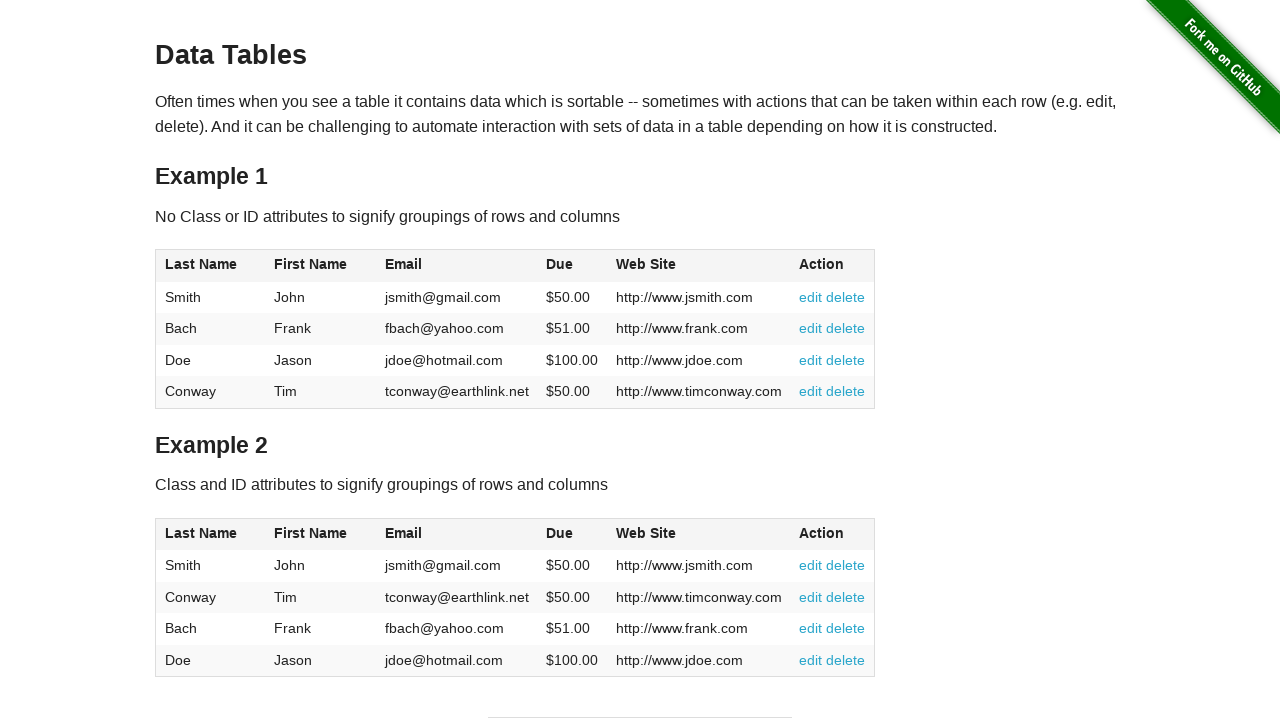

Due column data loaded in table2 tbody
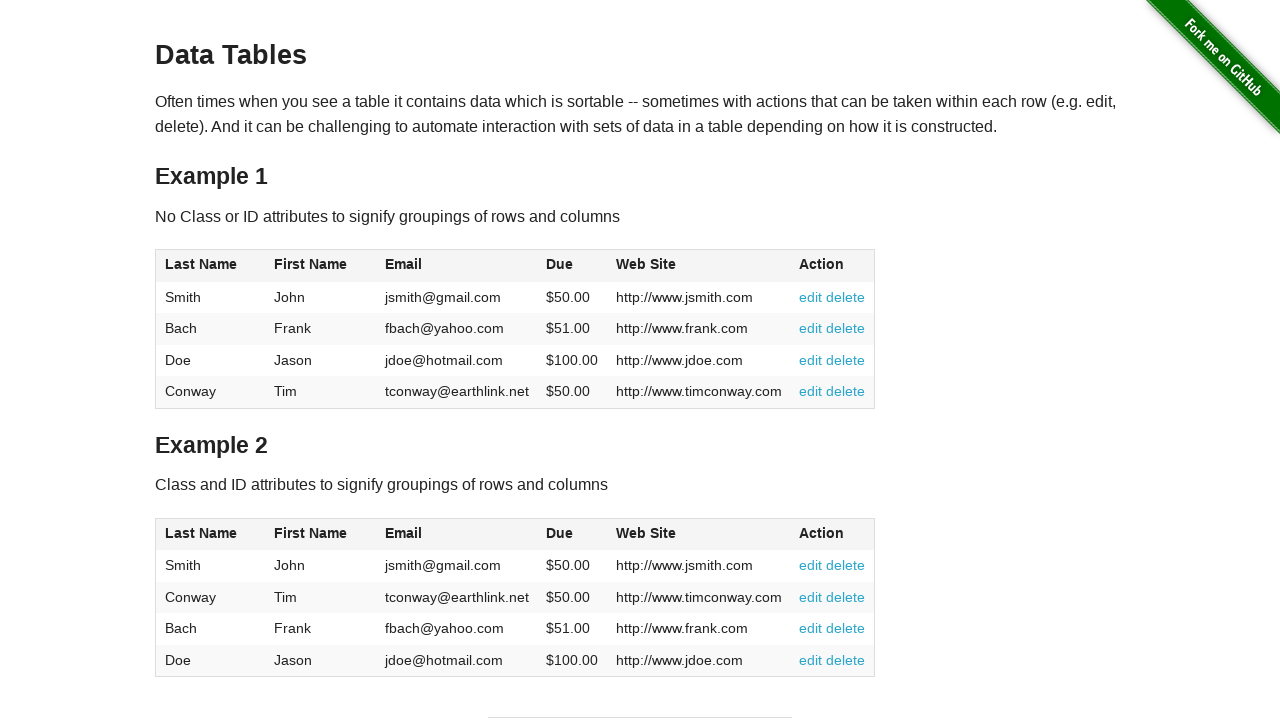

Retrieved all Due column elements from table2
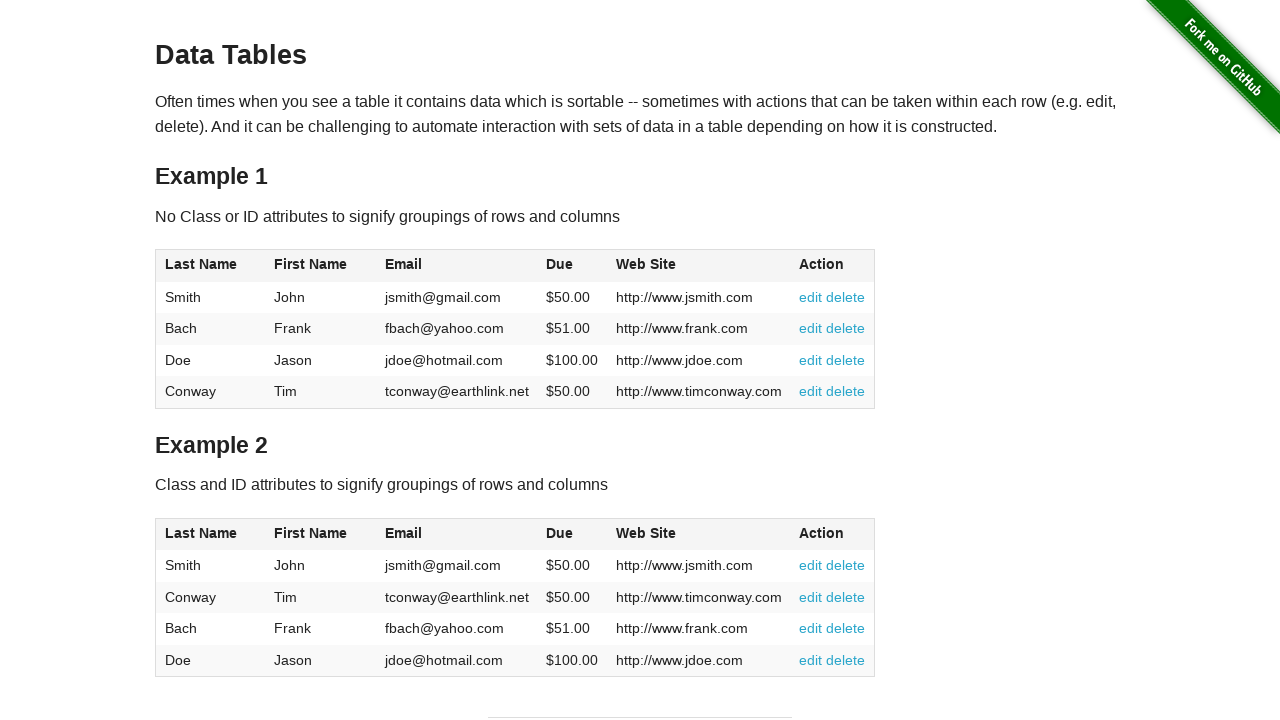

Extracted and converted Due values to floats for comparison
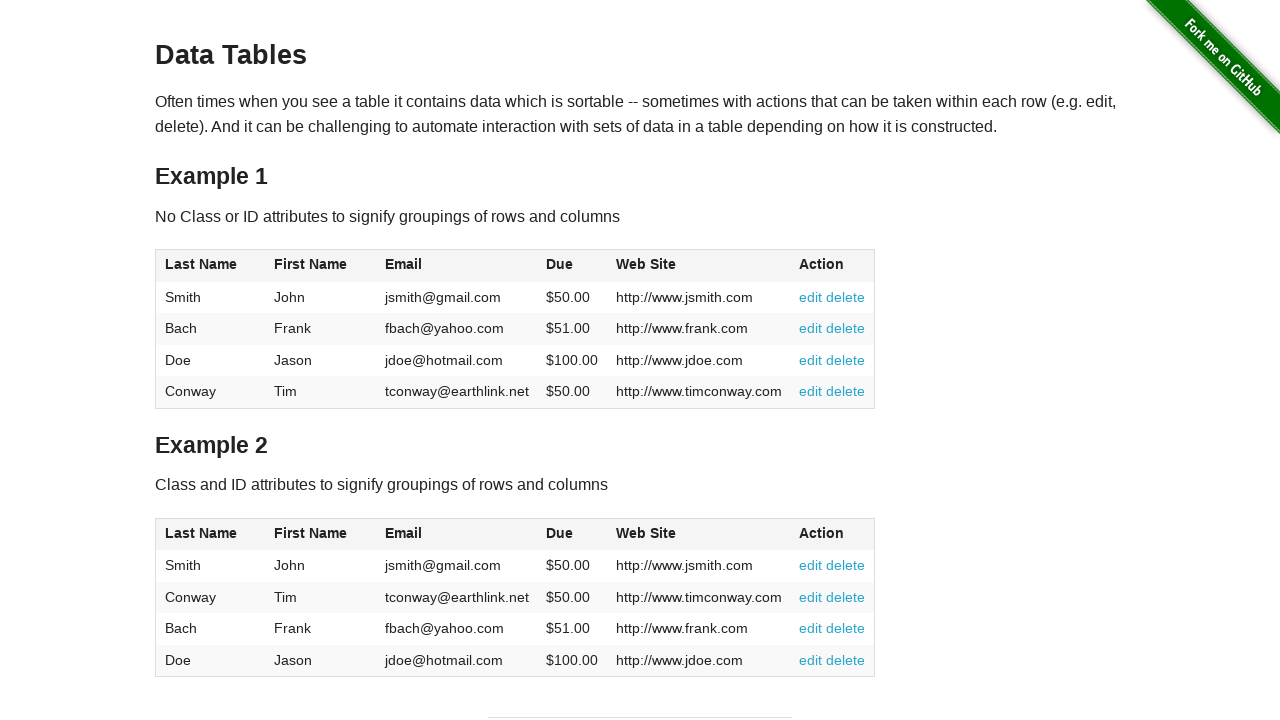

Verified Due column is sorted in ascending order
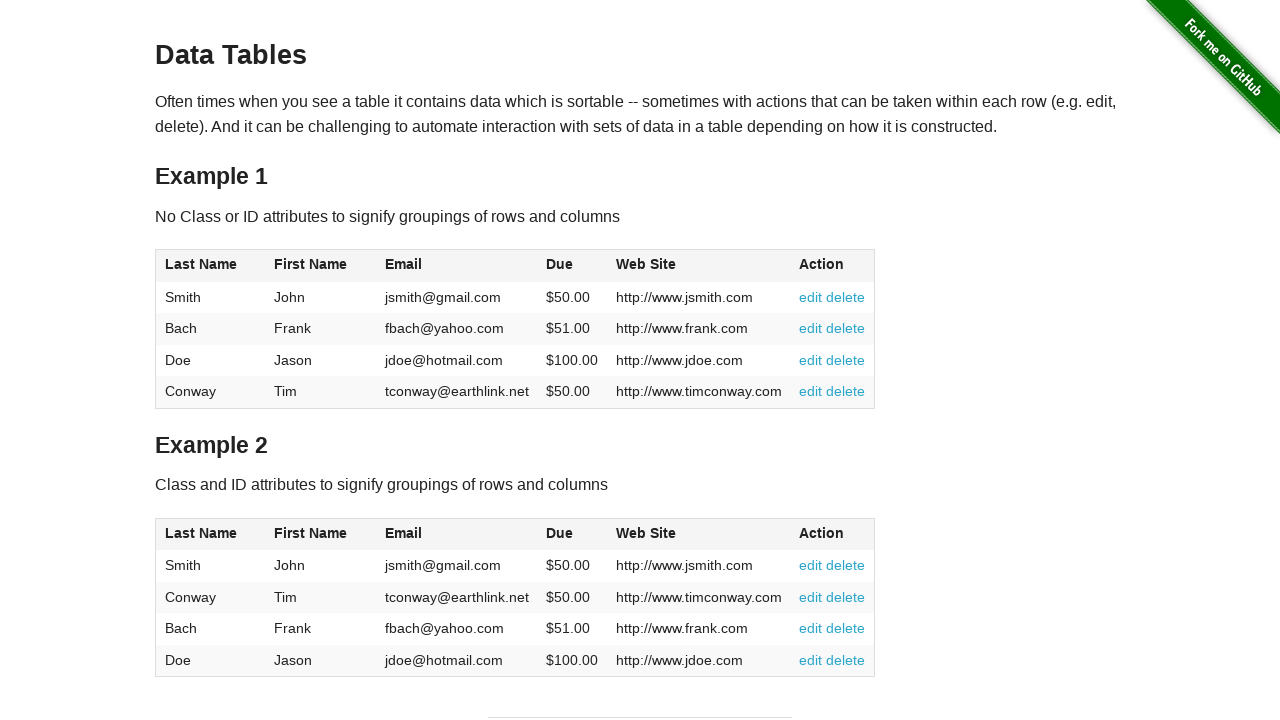

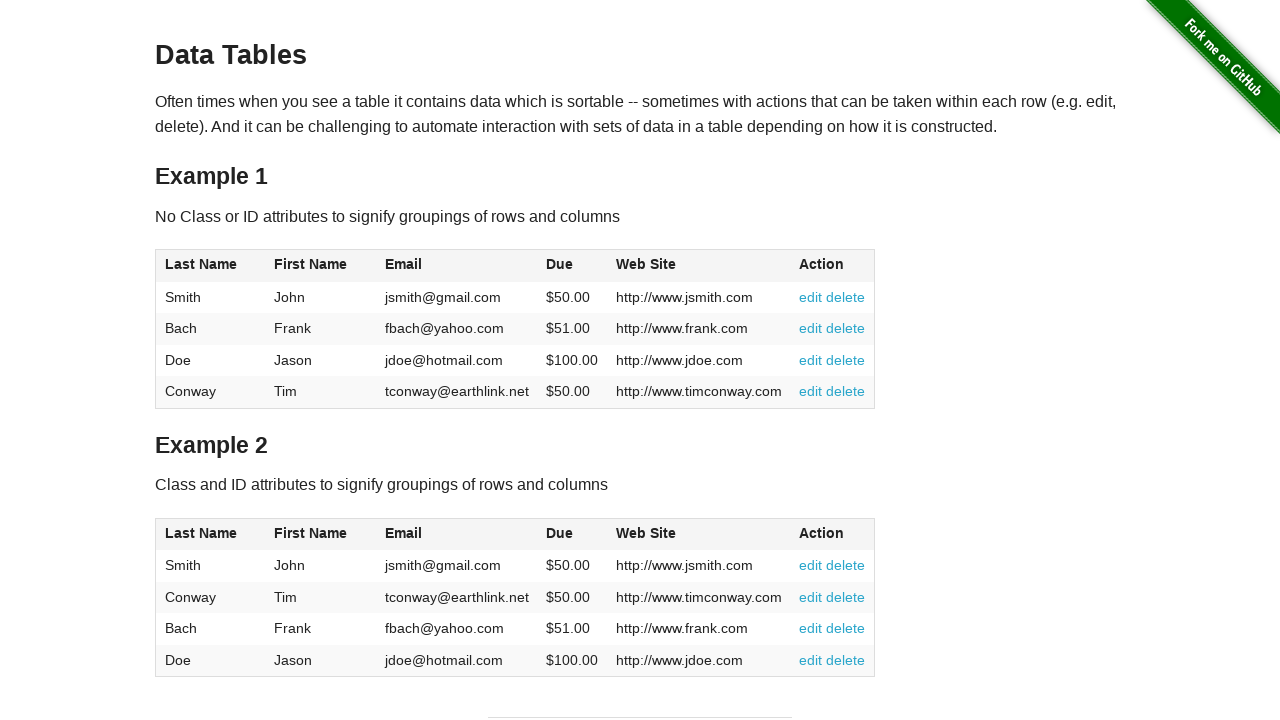